Tests hover functionality by hovering over three user elements and verifying that the correct caption becomes visible for each hovered user while others remain hidden.

Starting URL: https://theinternet.przyklady.javastart.pl/hovers

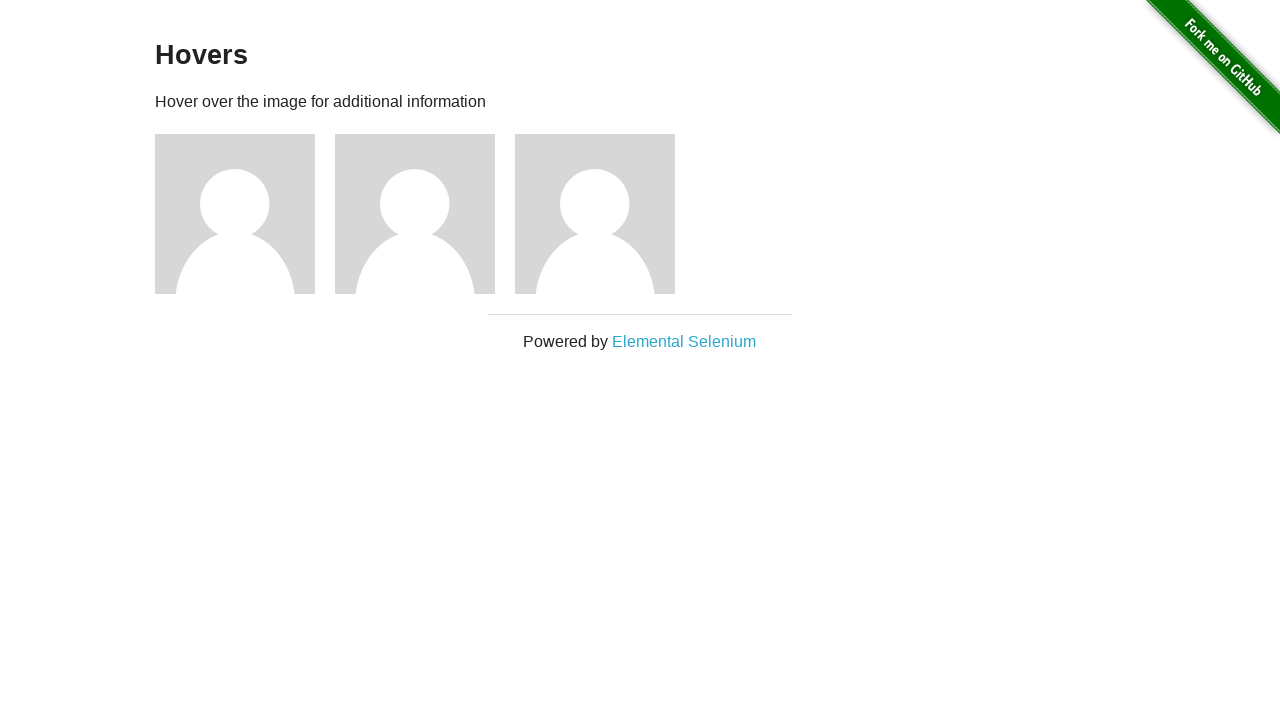

Navigated to hover test page
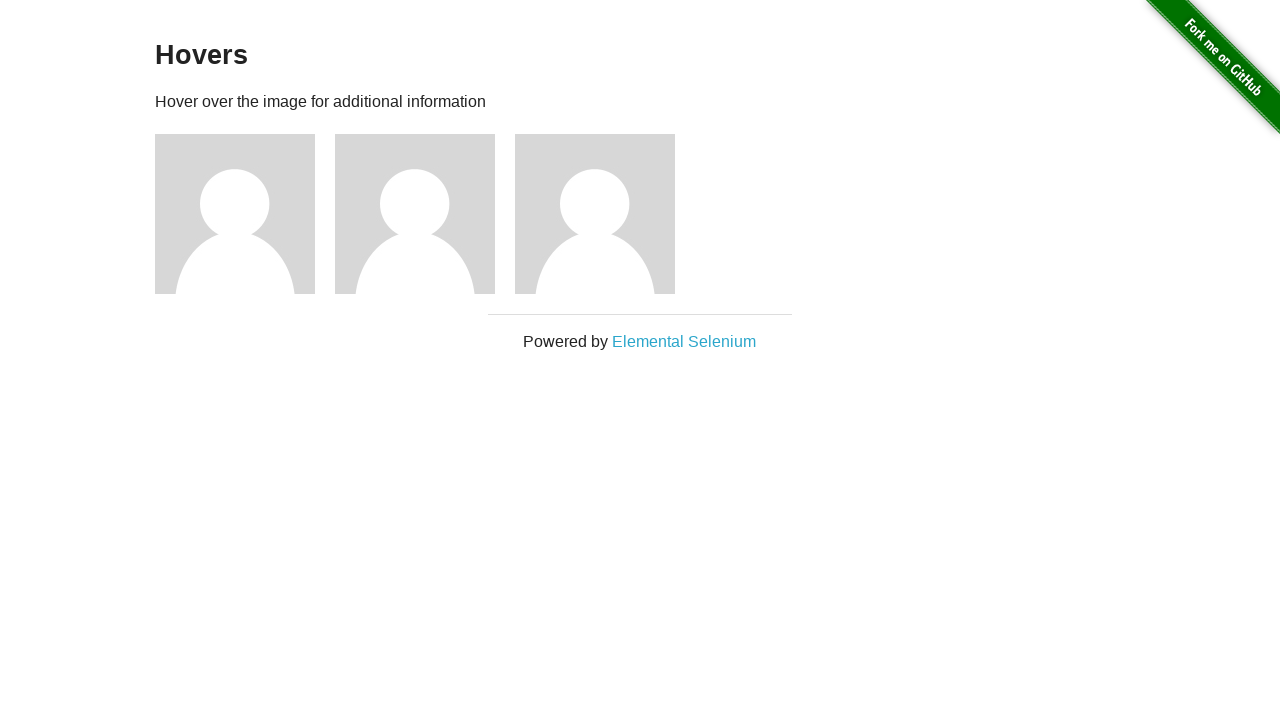

Hovered over user 1 element at (245, 214) on #content > div > div:nth-child(3)
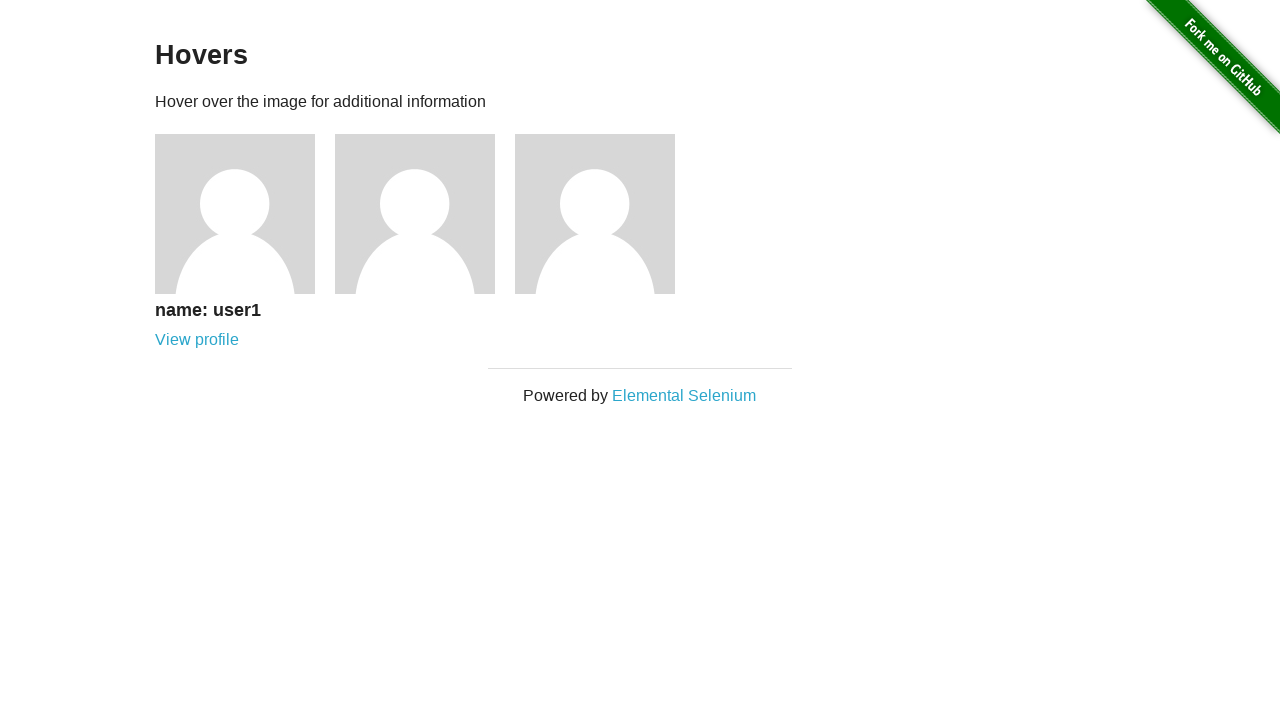

Verified user 1 caption is visible with correct name
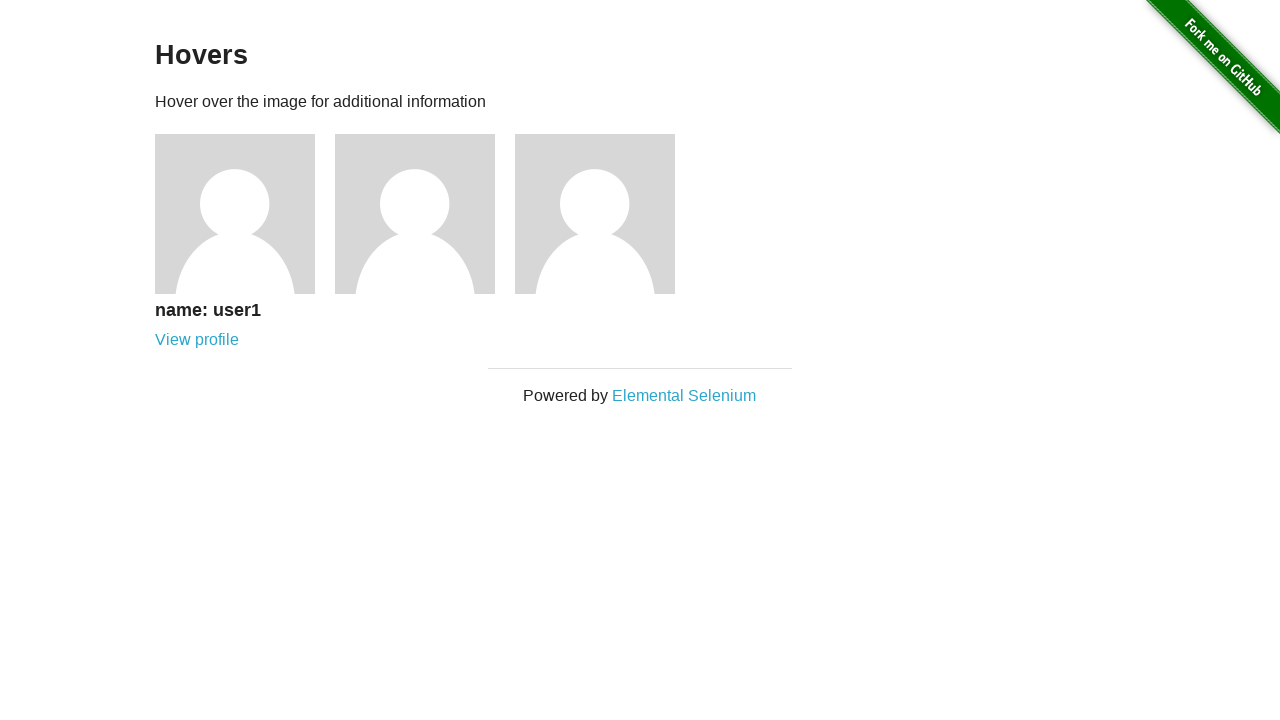

Hovered over user 2 element at (425, 214) on #content > div > div:nth-child(4)
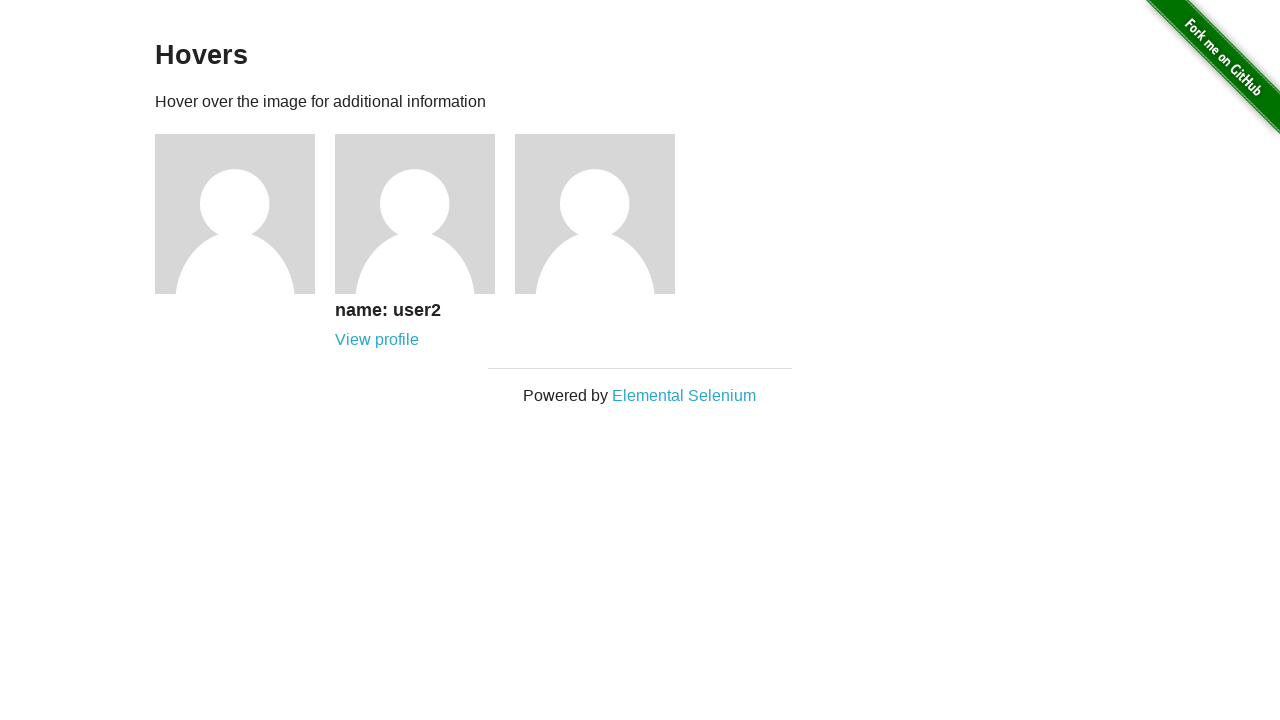

Verified user 2 caption is visible with correct name
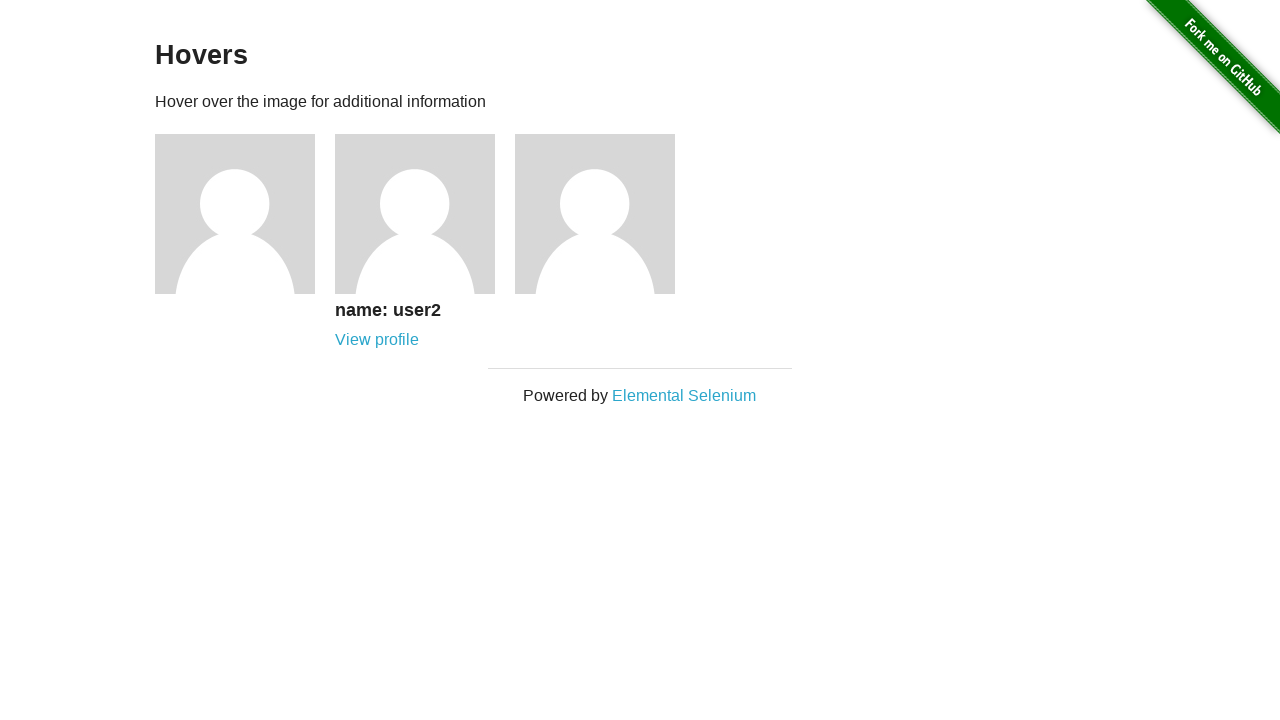

Hovered over user 3 element at (605, 214) on #content > div > div:nth-child(5)
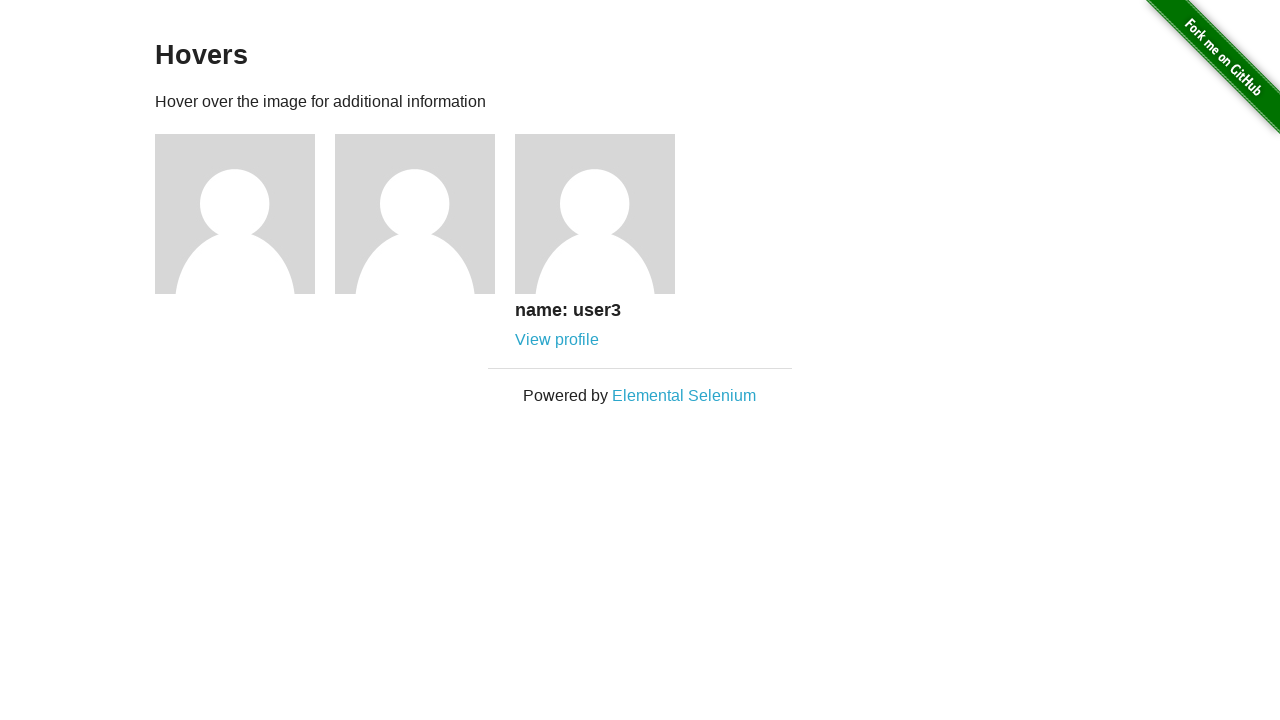

Verified user 3 caption is visible with correct name
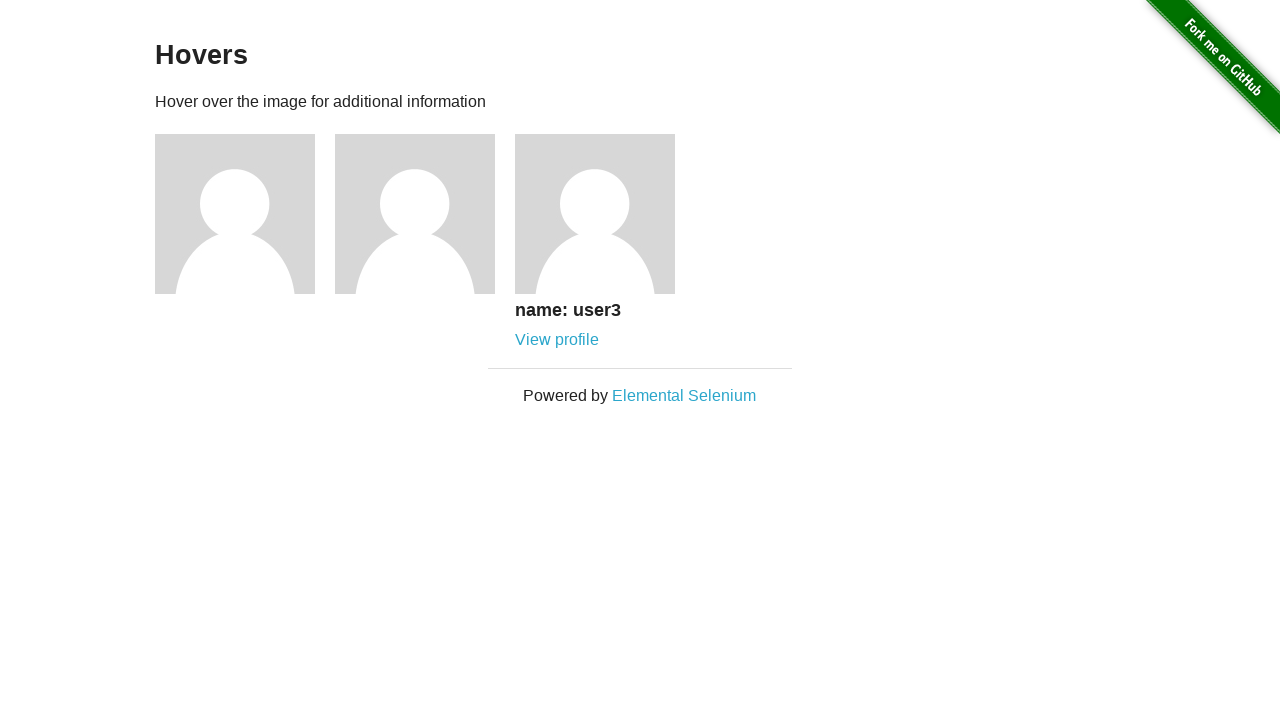

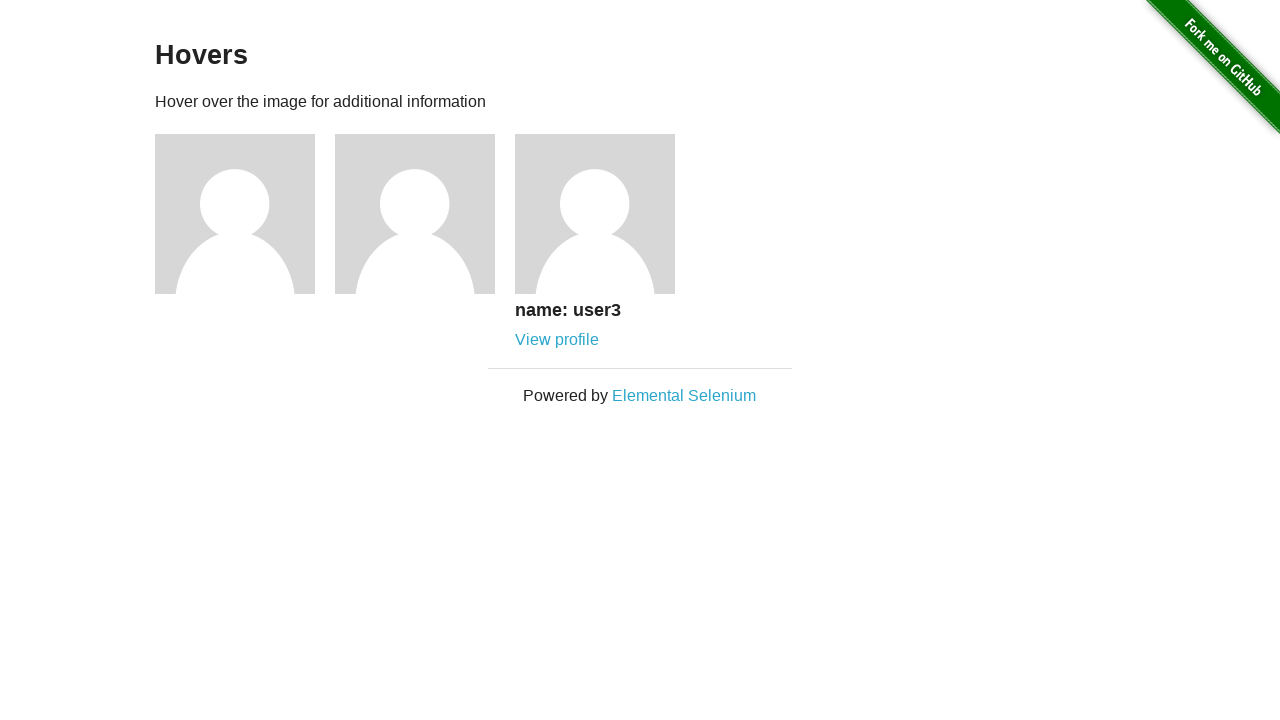